Fills out a text box form with full name, email, and addresses using keyboard interactions and copy-paste functionality

Starting URL: https://demoqa.com/text-box

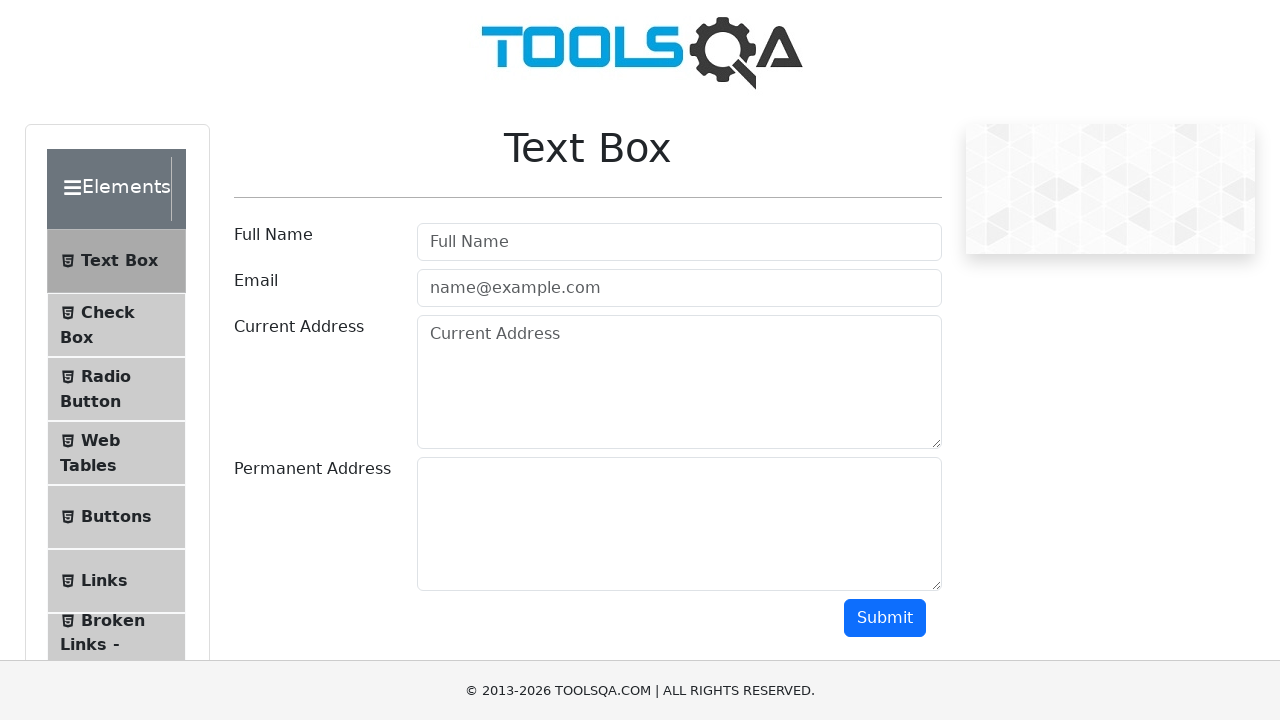

Filled full name field with 'Saurabh Giri' on //input[@placeholder='Full Name']
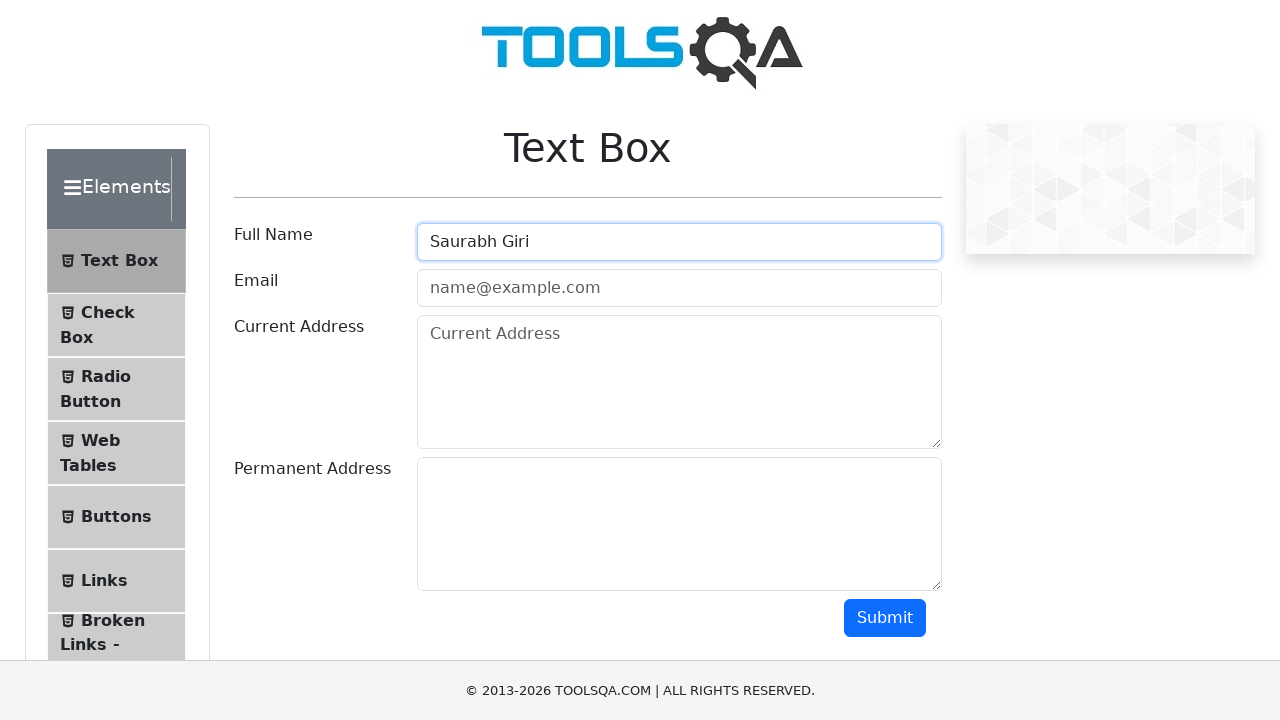

Pressed Tab to navigate to email field on //input[@placeholder='Full Name']
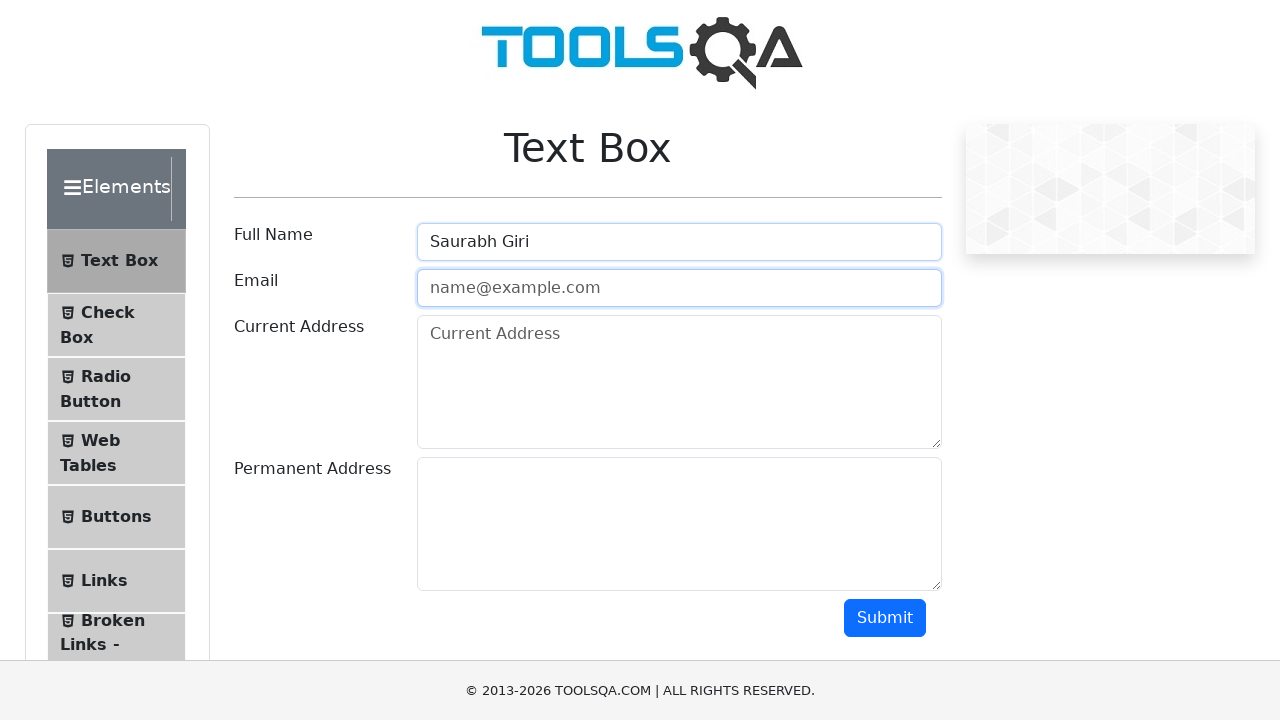

Typed email address 'girisaurabh160@gmail.com' on //input[@id='userEmail']
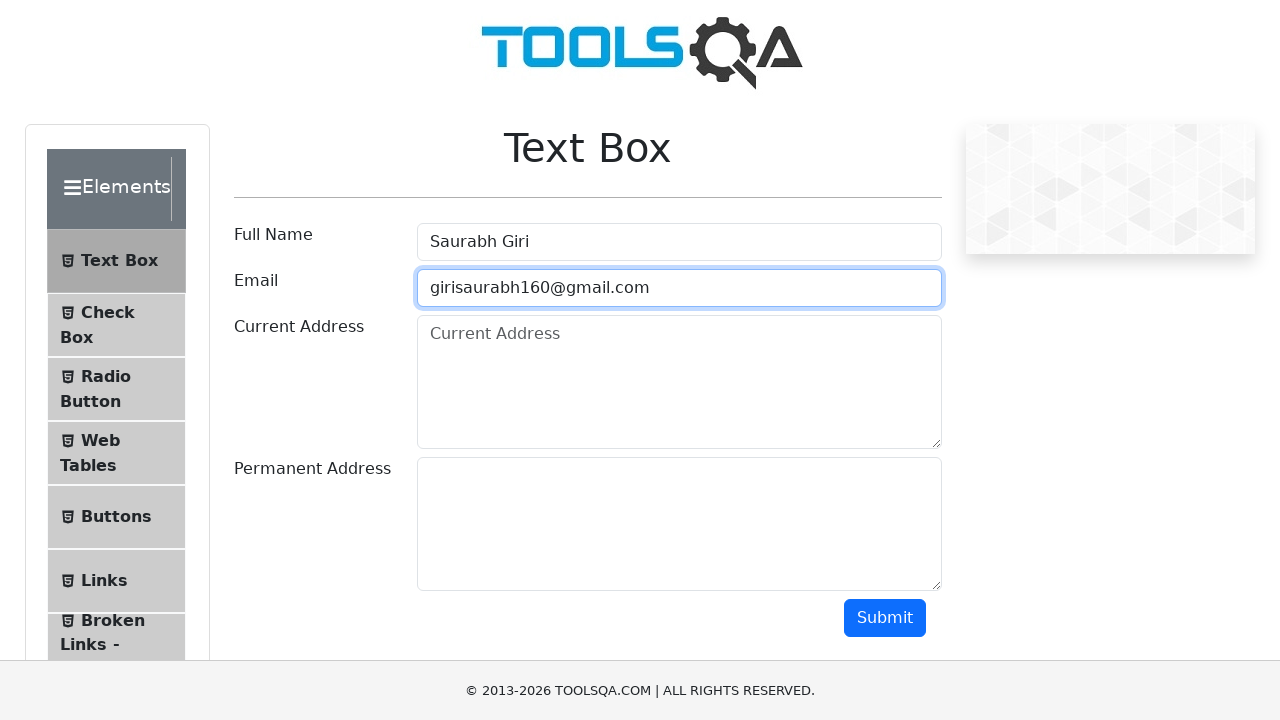

Pressed Tab to navigate to current address field on //input[@id='userEmail']
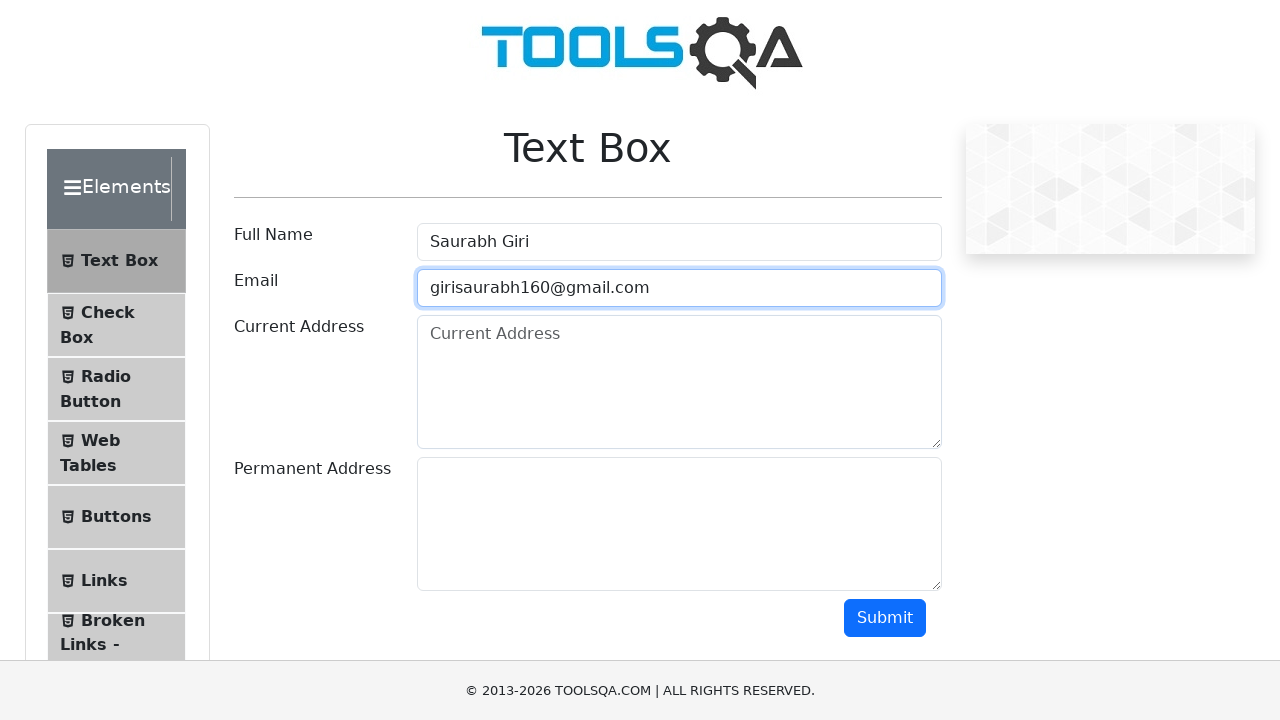

Typed current address 'Latur' on //textarea[@id='currentAddress']
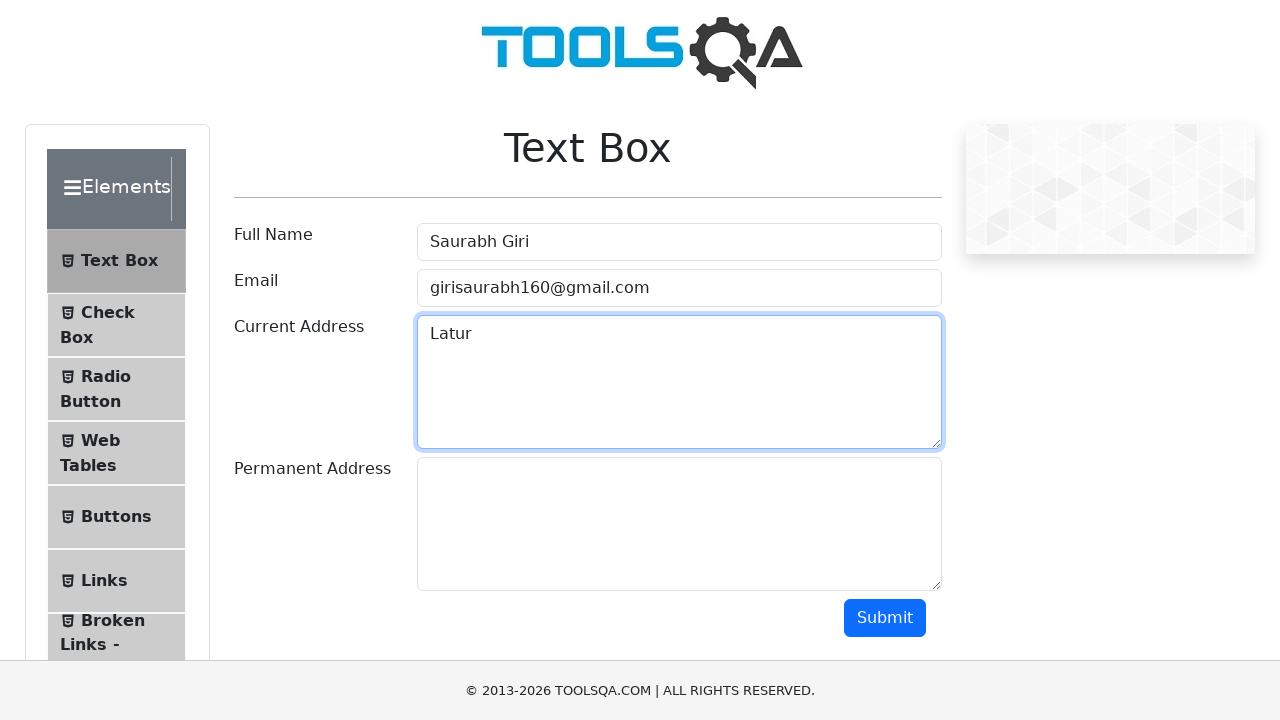

Selected all text in current address field using Ctrl+A on //textarea[@id='currentAddress']
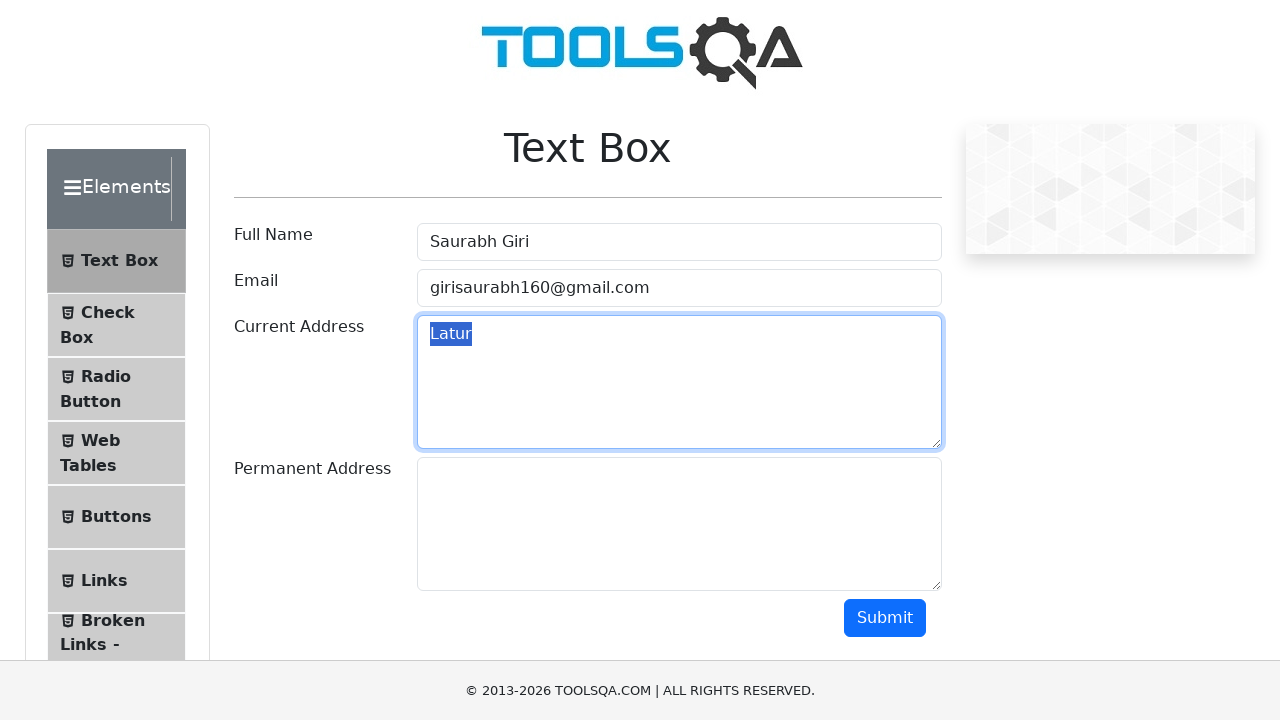

Copied current address text using Ctrl+C on //textarea[@id='currentAddress']
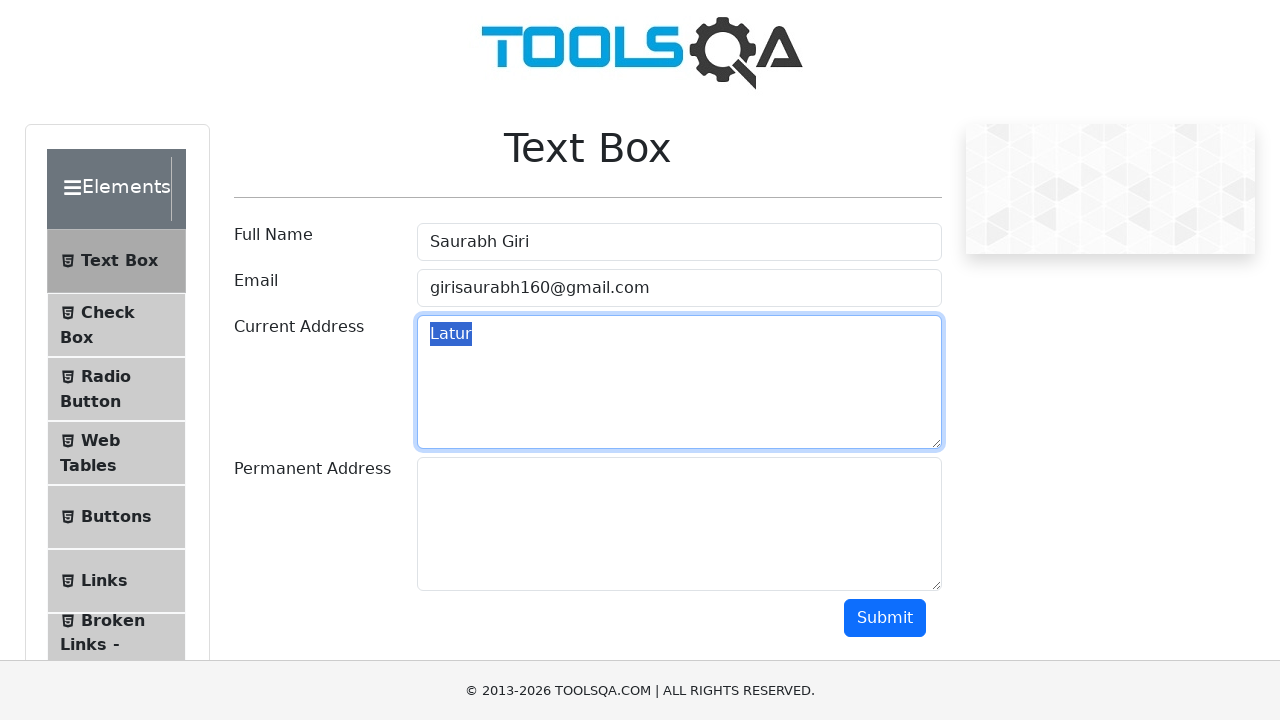

Pressed Tab to navigate to permanent address field on //textarea[@id='currentAddress']
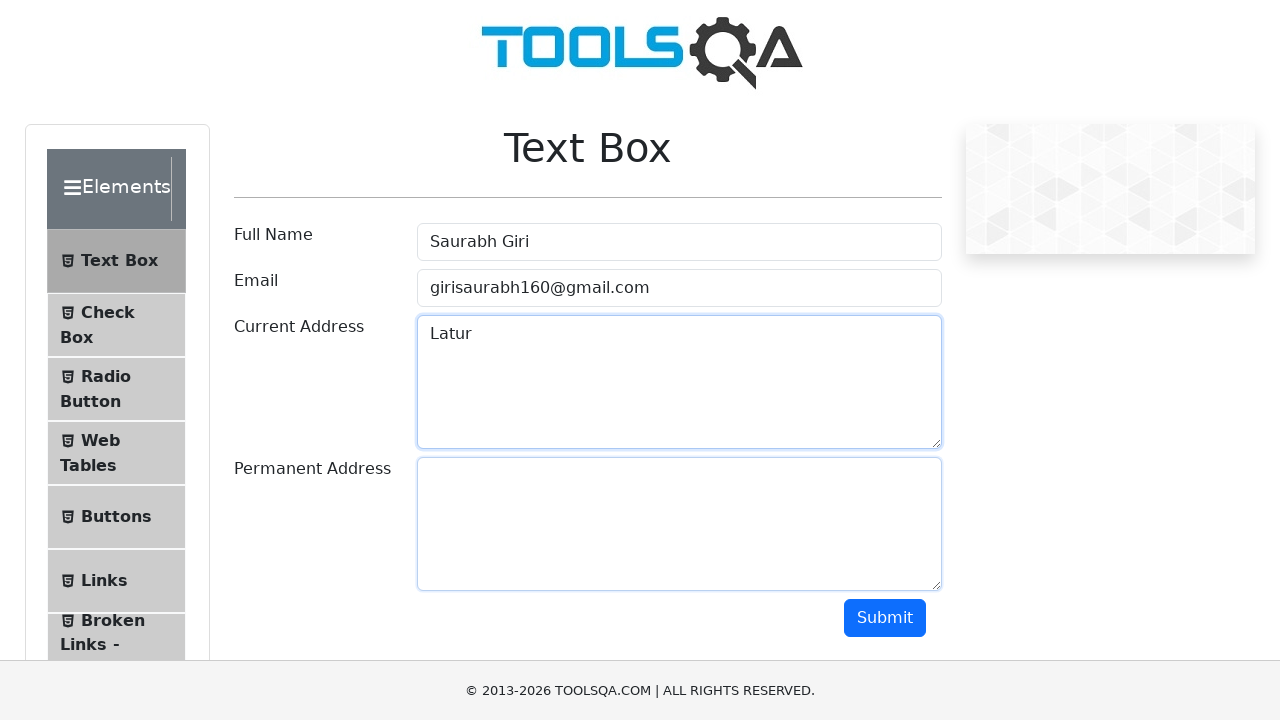

Pasted address text to permanent address field using Ctrl+V on //textarea[@id='permanentAddress']
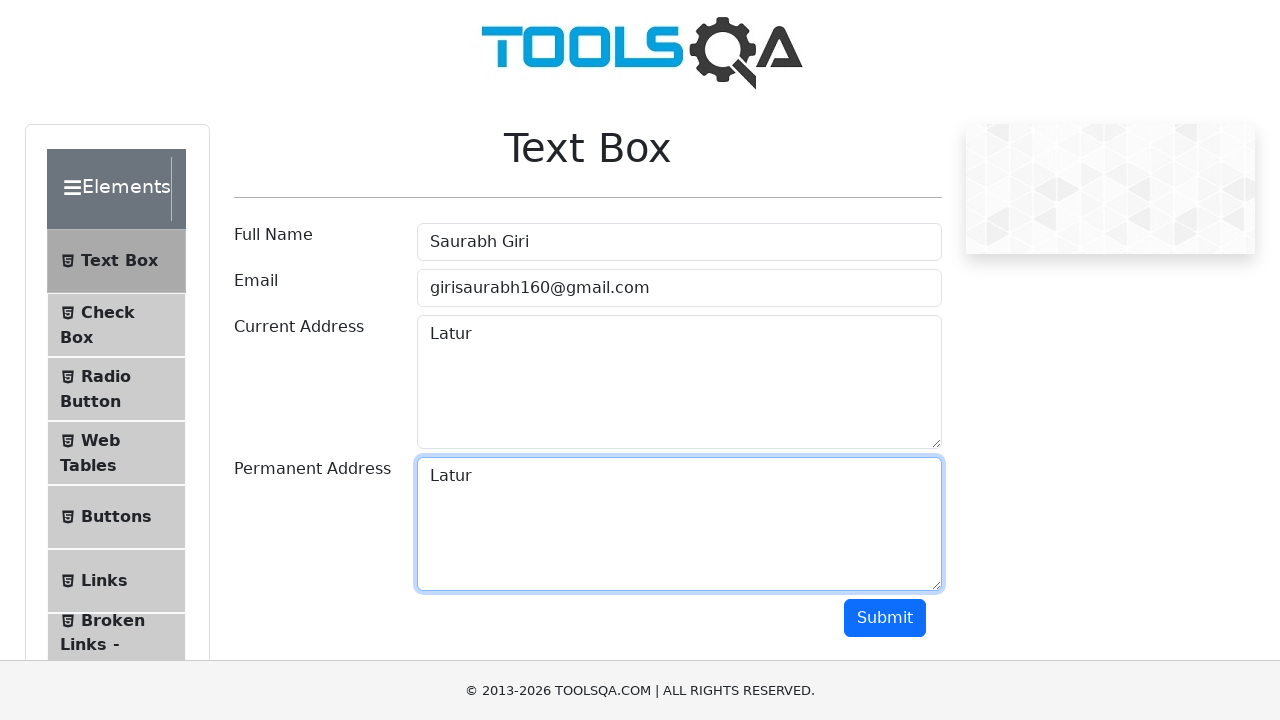

Pressed Tab to navigate to submit button on //textarea[@id='permanentAddress']
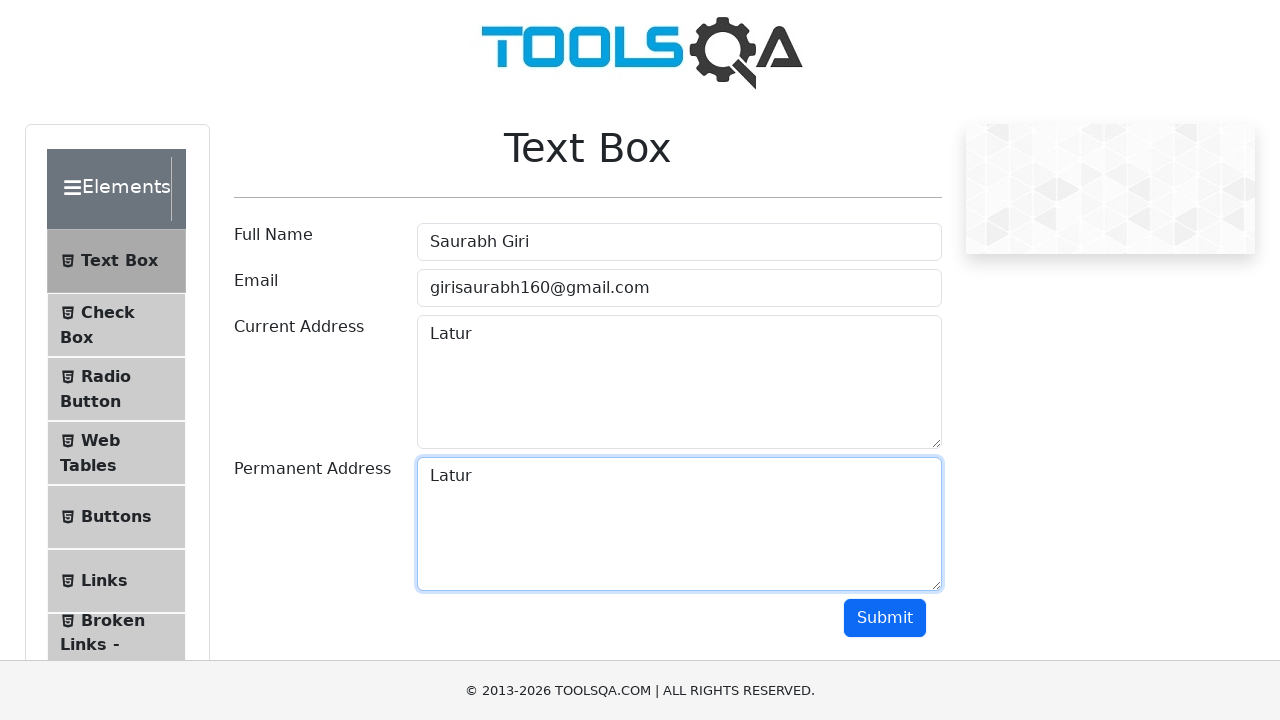

Pressed Enter to submit the form on //button[@id='submit']
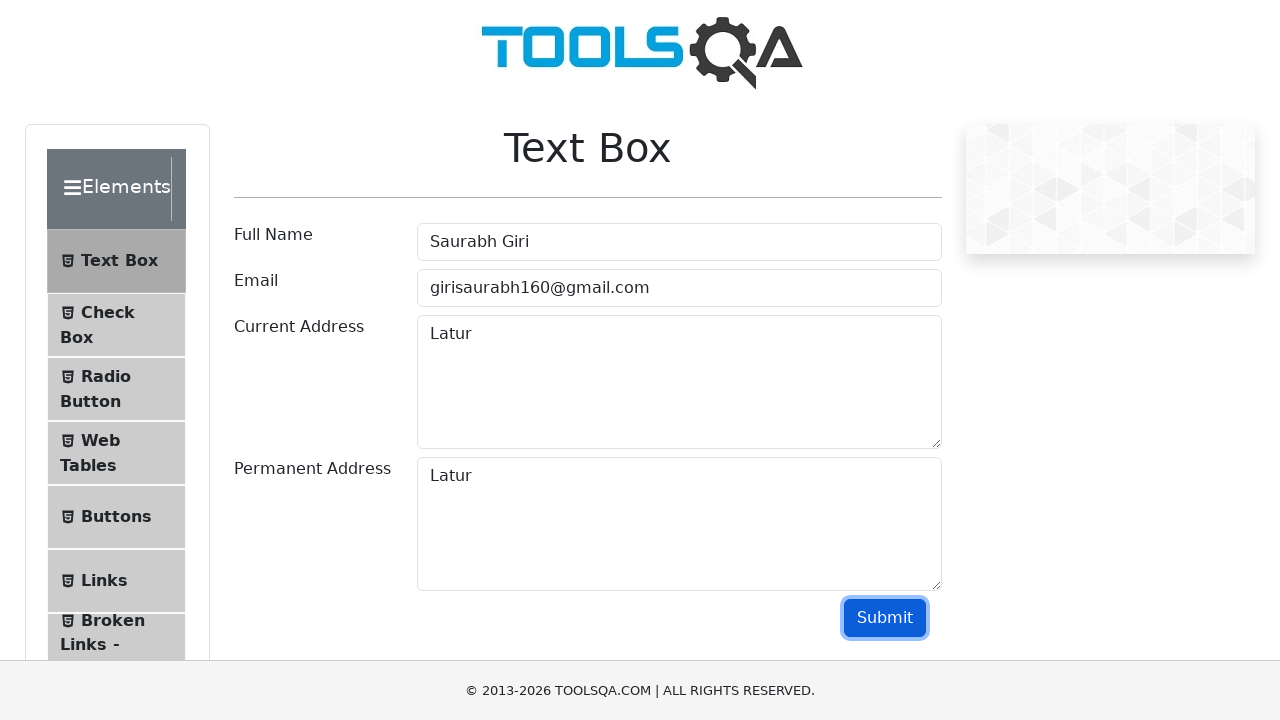

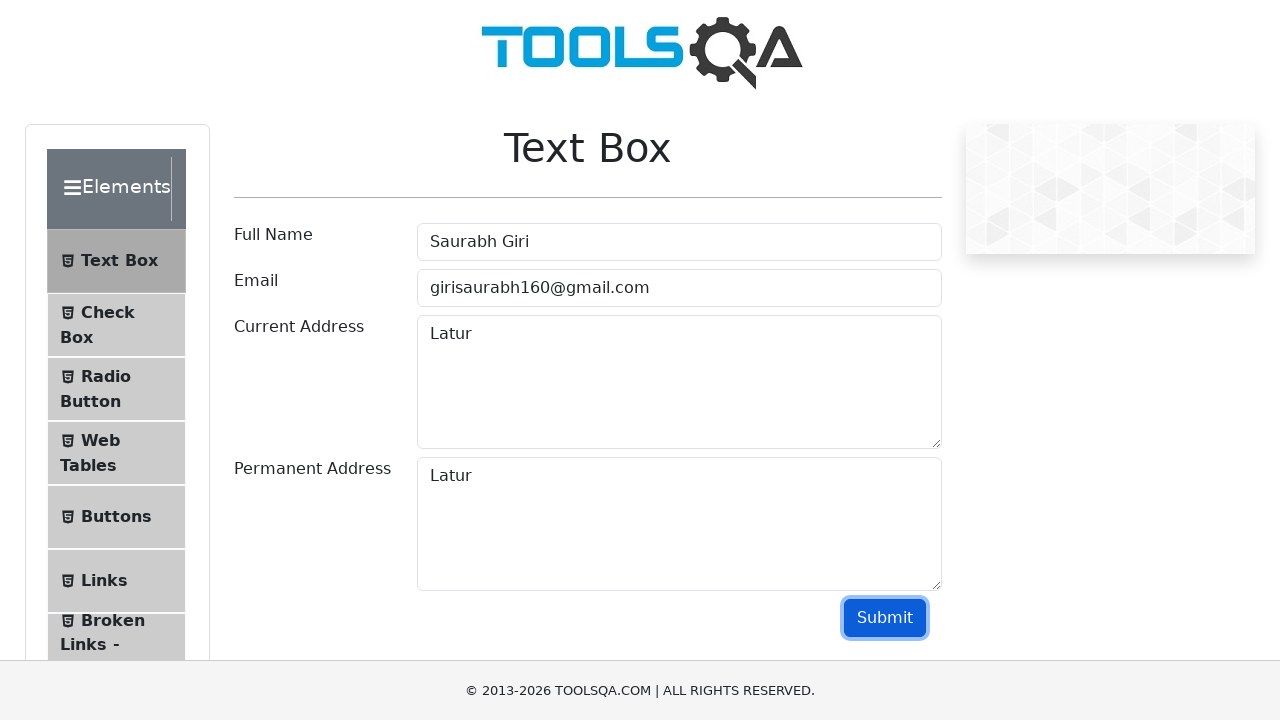